Navigates to Vtiger website, hovers over Company menu, clicks on Contact Us link, and verifies contact information is displayed

Starting URL: https://www.vtiger.com/

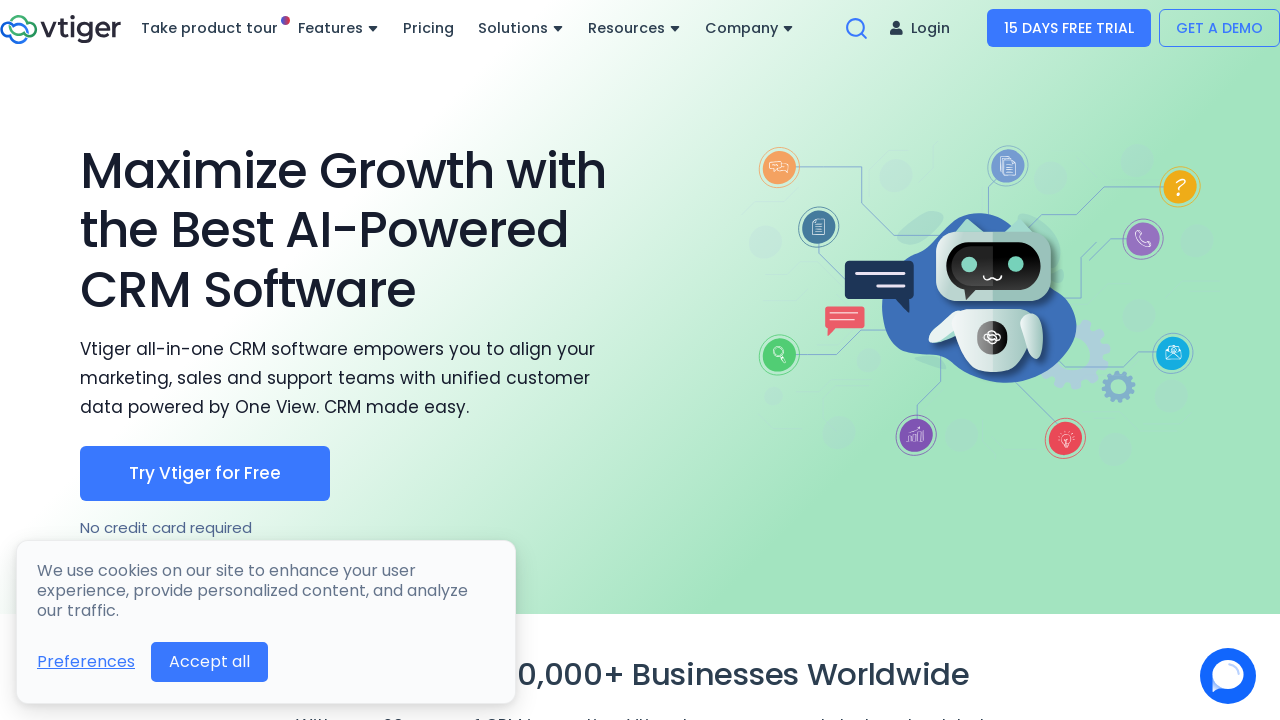

Navigated to Vtiger website
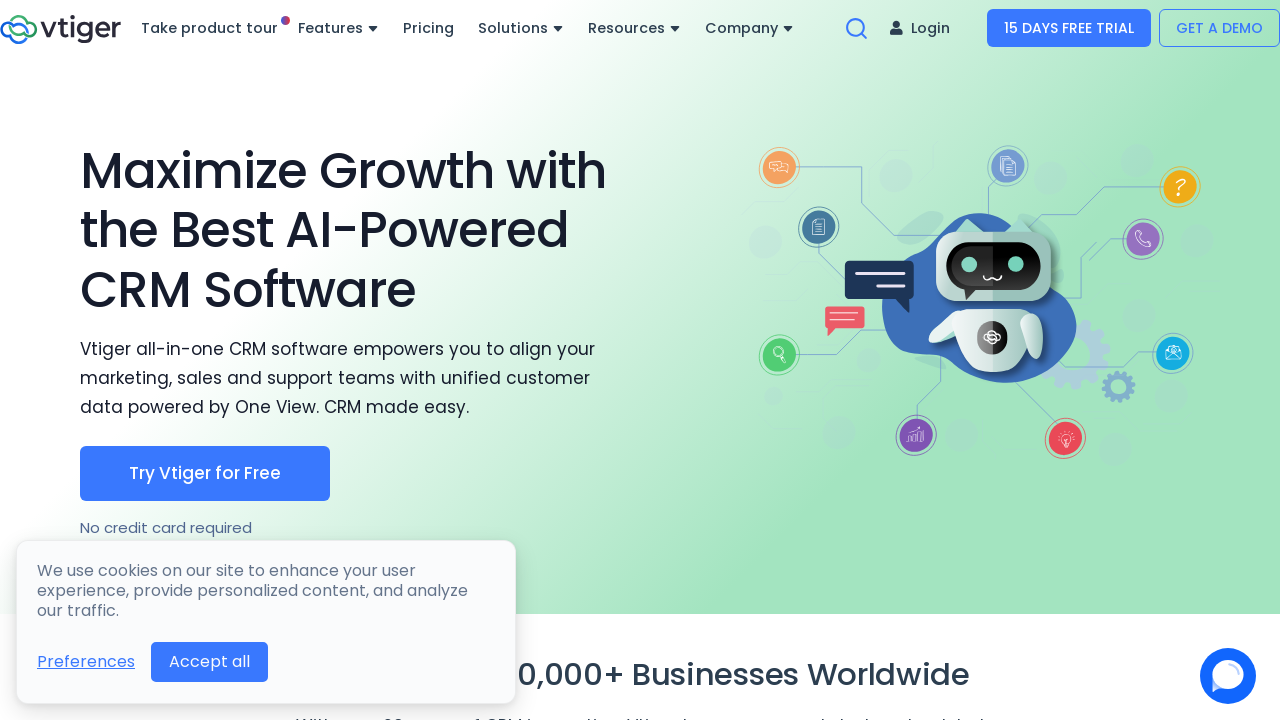

Hovered over Company menu item at (750, 28) on a:has-text('Company')
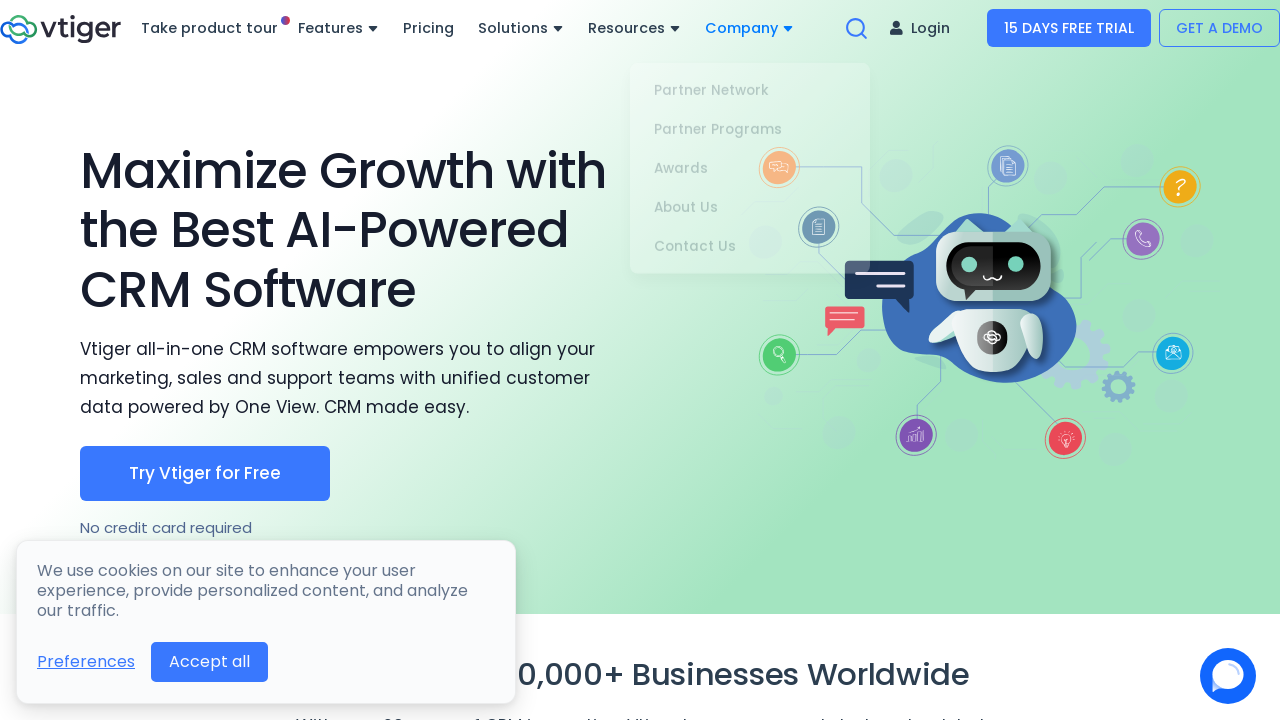

Clicked on Contact Us link from dropdown at (750, 239) on (//a[normalize-space()='Contact Us'])[1]
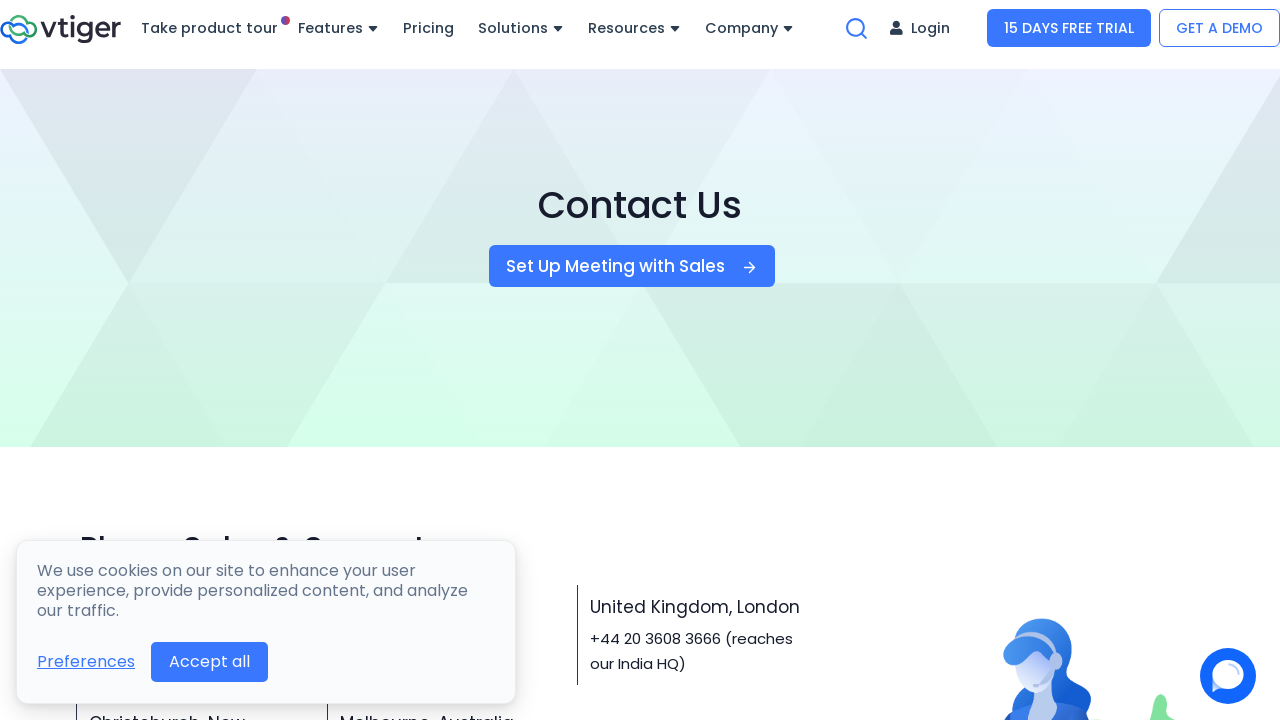

Contact information with phone number +91 9243602352 is now visible
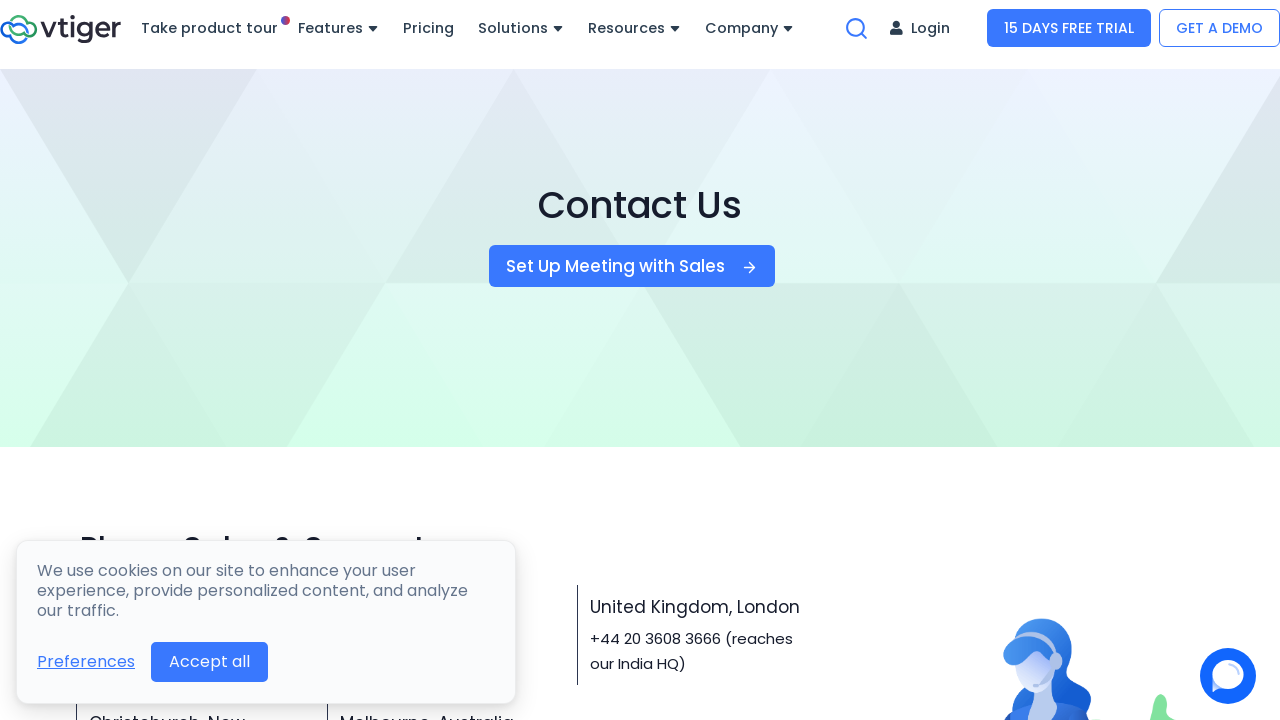

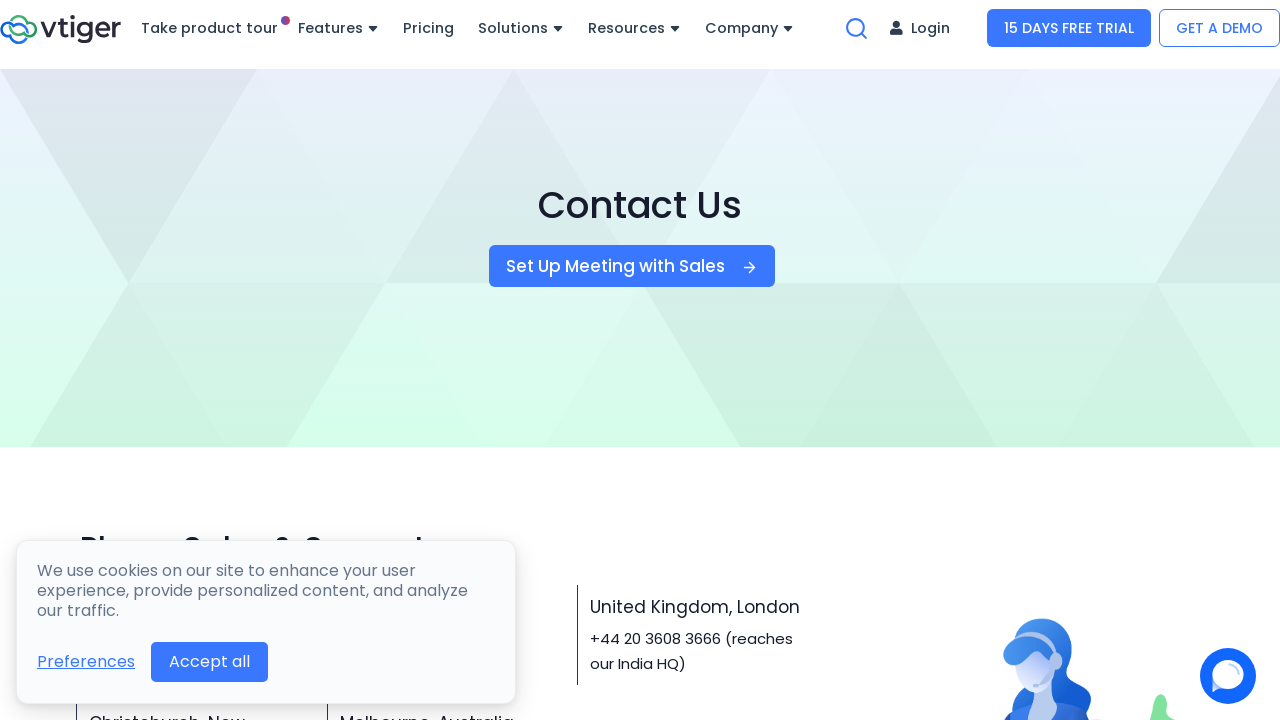